Tests a signup form by filling in first name, last name, and email fields, then submitting the form

Starting URL: https://secure-retreat-92358.herokuapp.com/

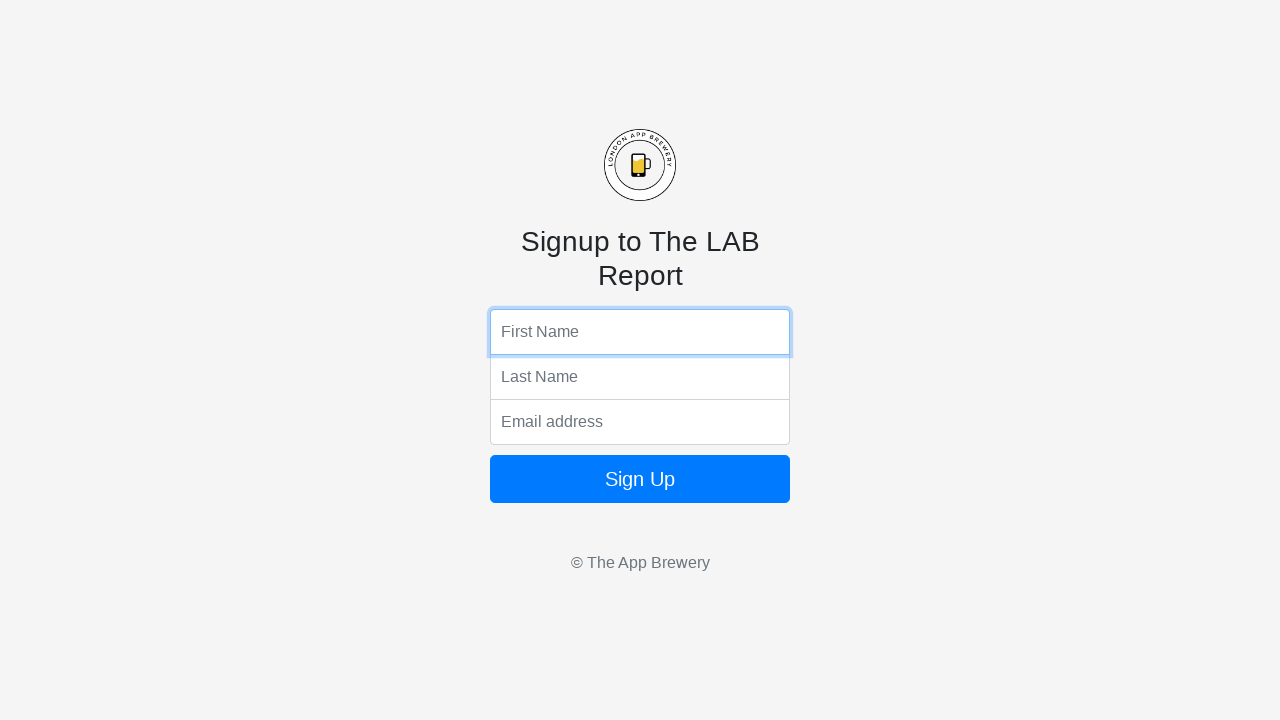

Clicked first name field at (640, 332) on input[name='fName']
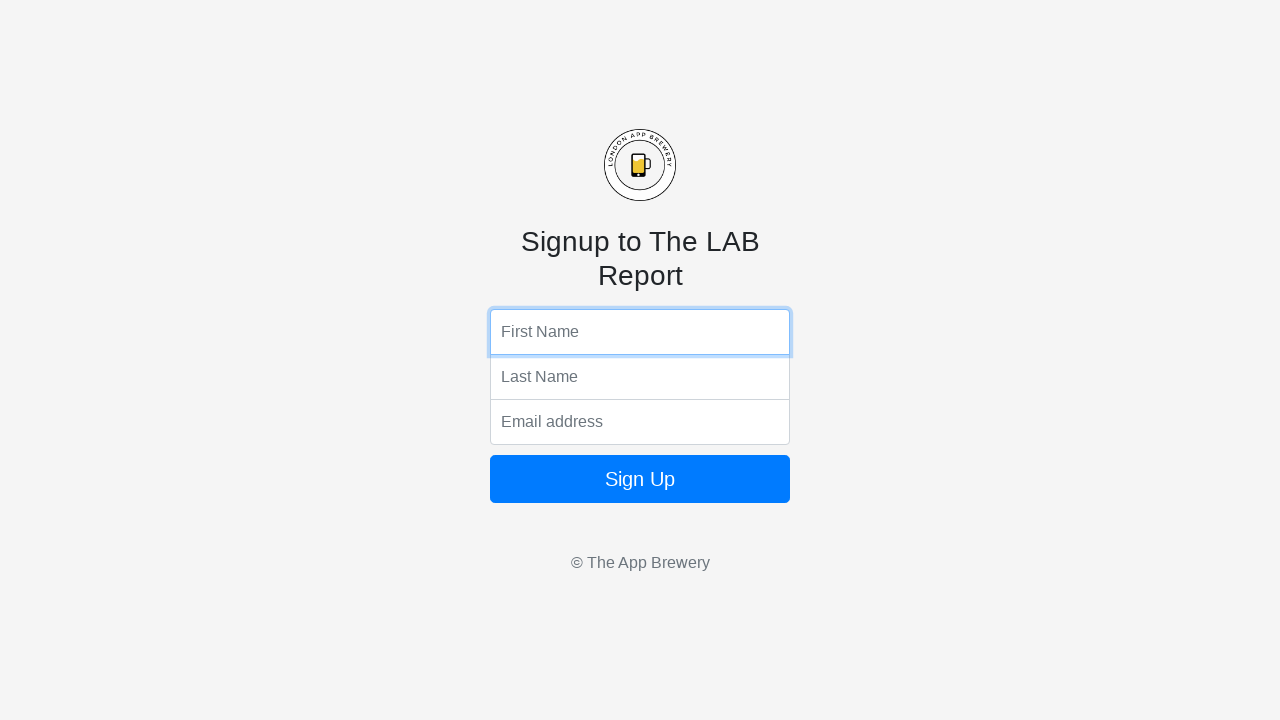

Filled first name field with 'John' on input[name='fName']
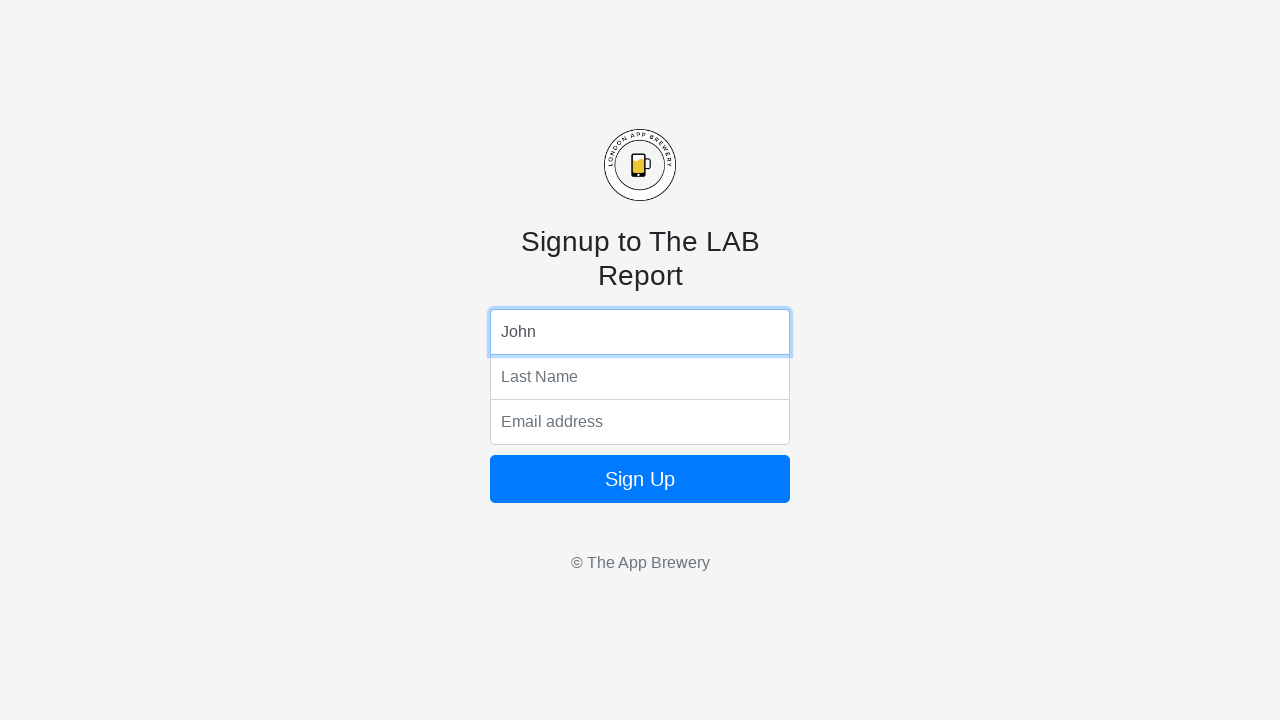

Clicked last name field at (640, 377) on input[name='lName']
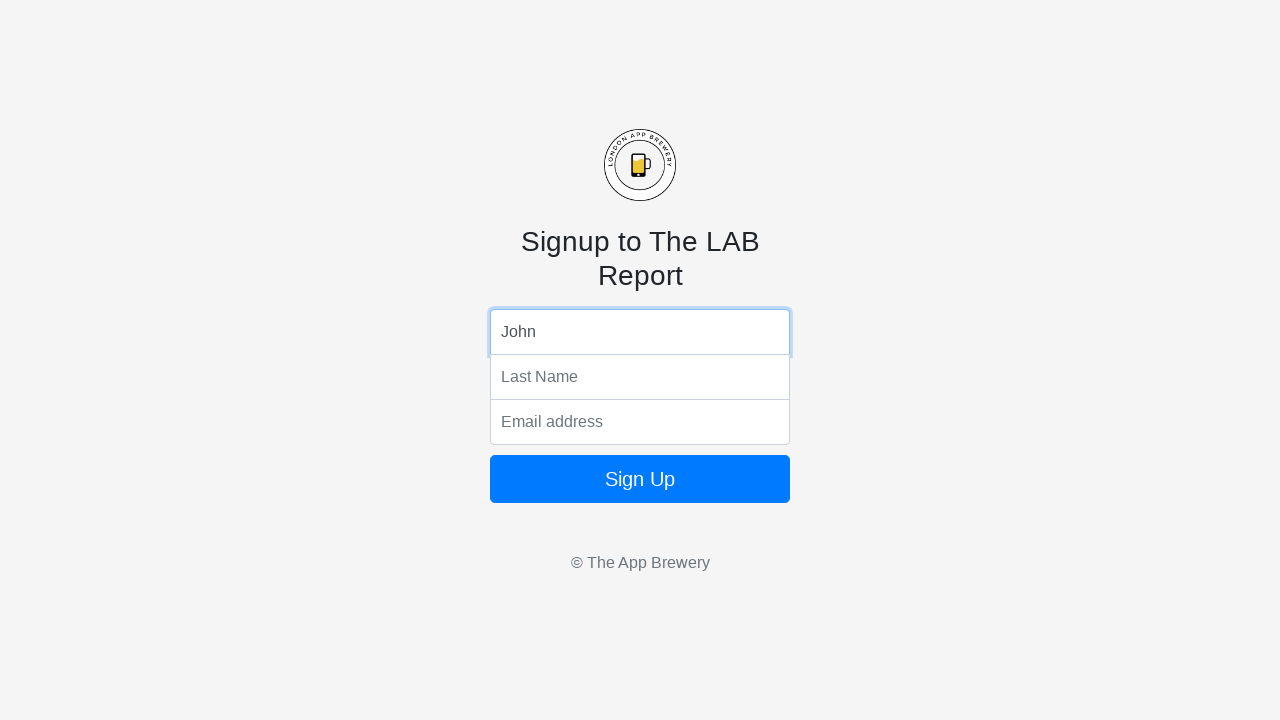

Filled last name field with 'Smith' on input[name='lName']
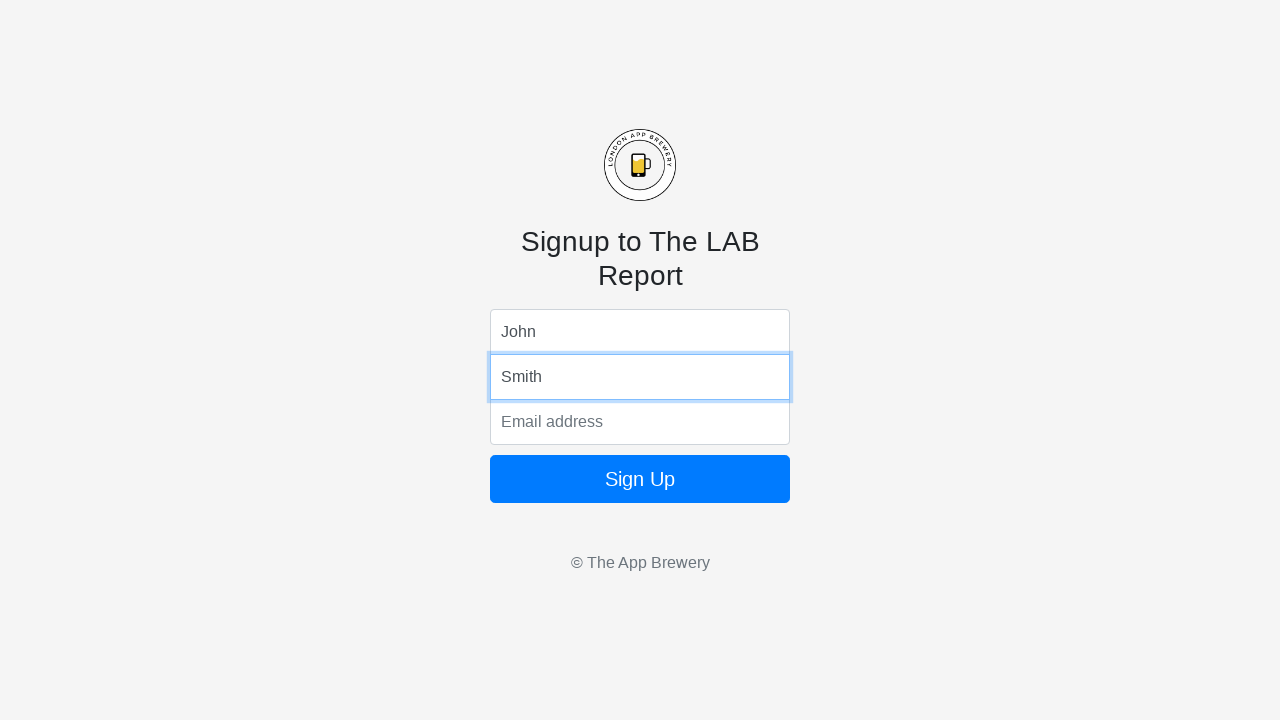

Clicked email field at (640, 422) on input[name='email']
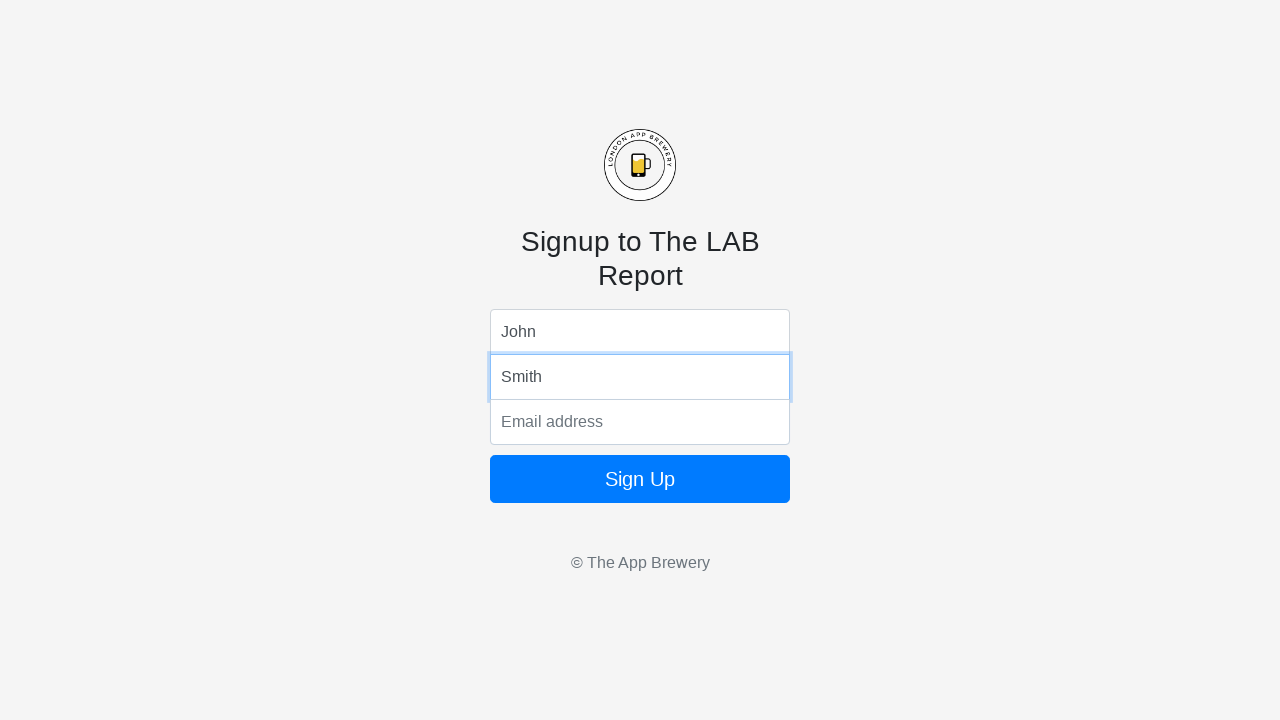

Filled email field with 'john.smith@example.com' on input[name='email']
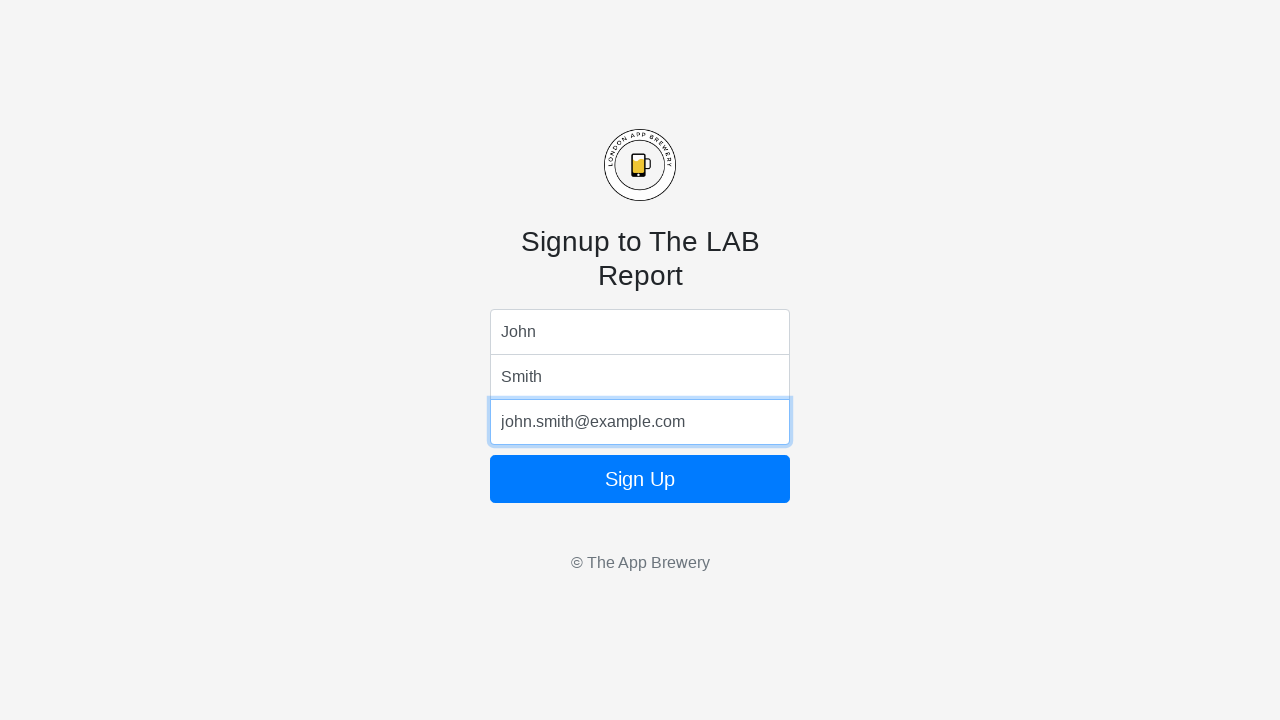

Clicked sign up button to submit form at (640, 479) on .btn-lg
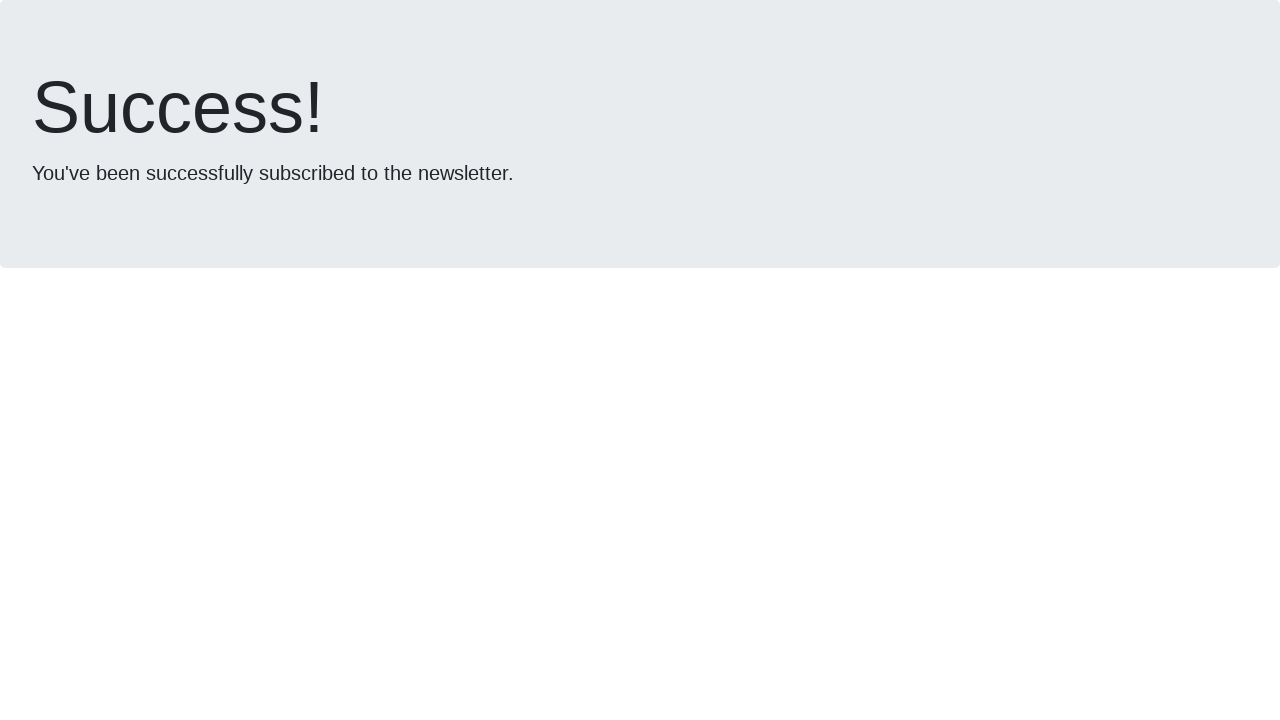

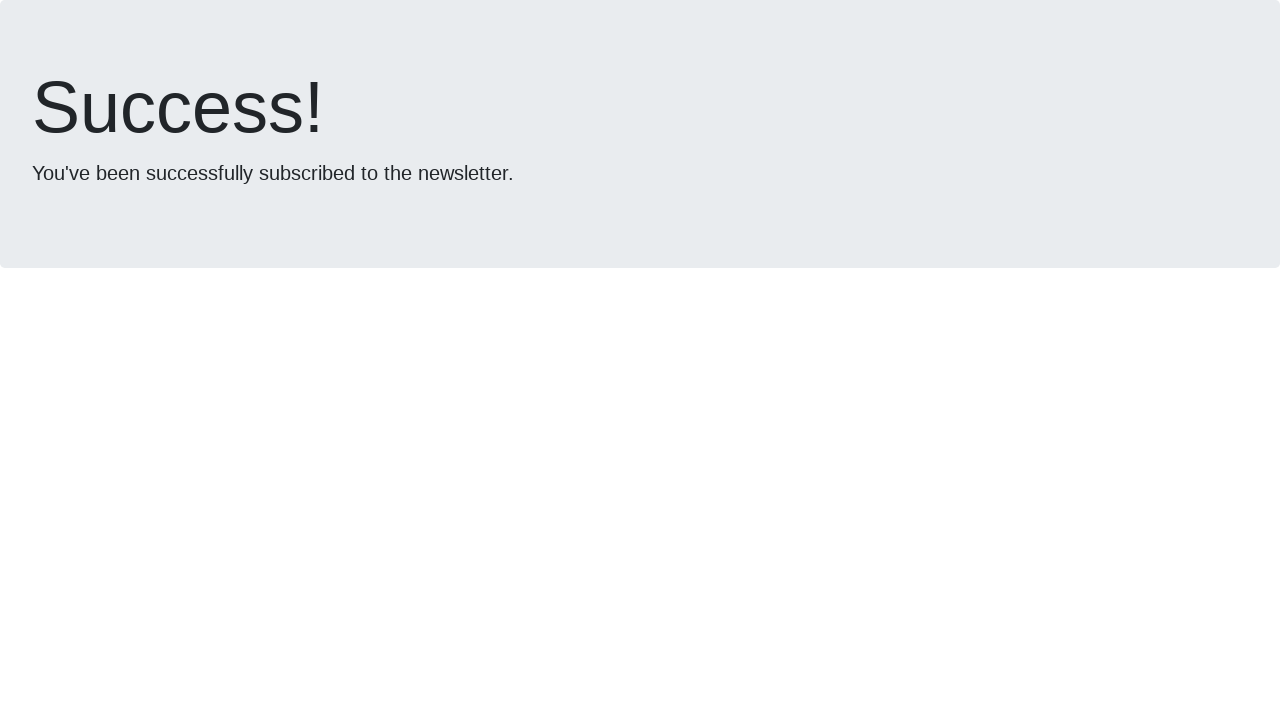